Tests empty field validation by clicking submit without filling any fields and verifying error messages appear

Starting URL: http://qa-test-v1.s3-website-ap-southeast-2.amazonaws.com/

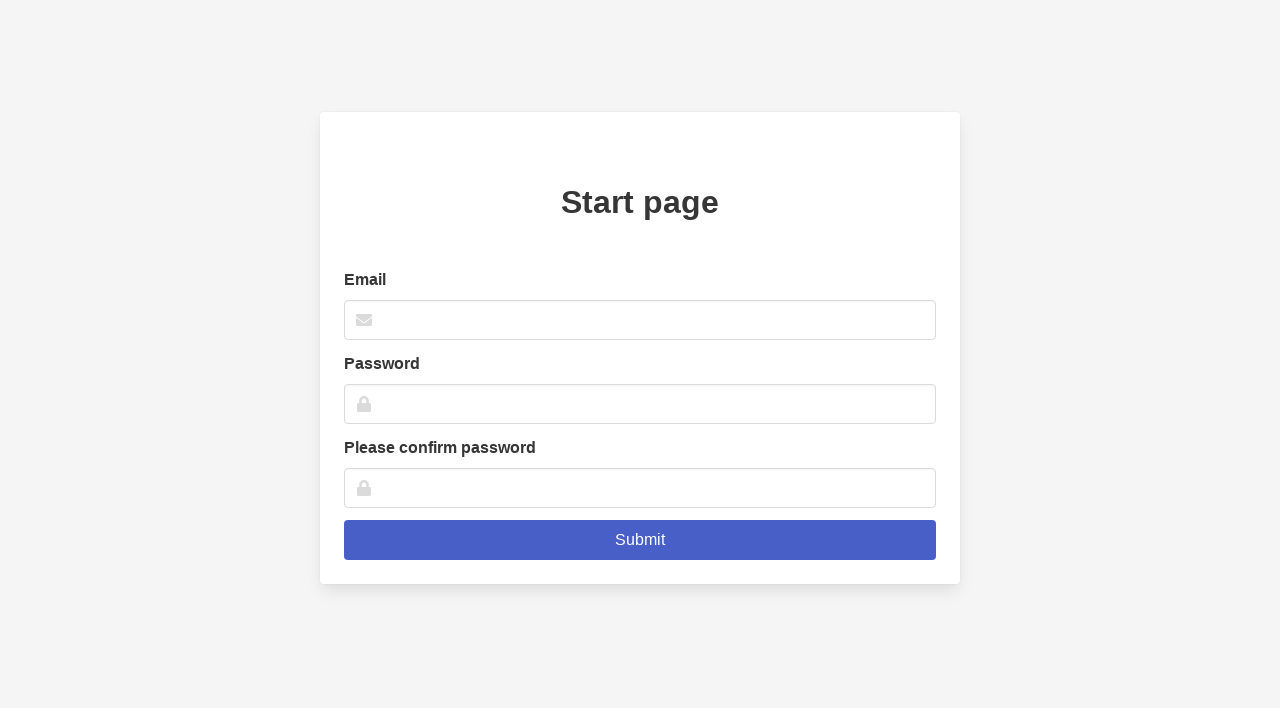

Navigated to test application URL
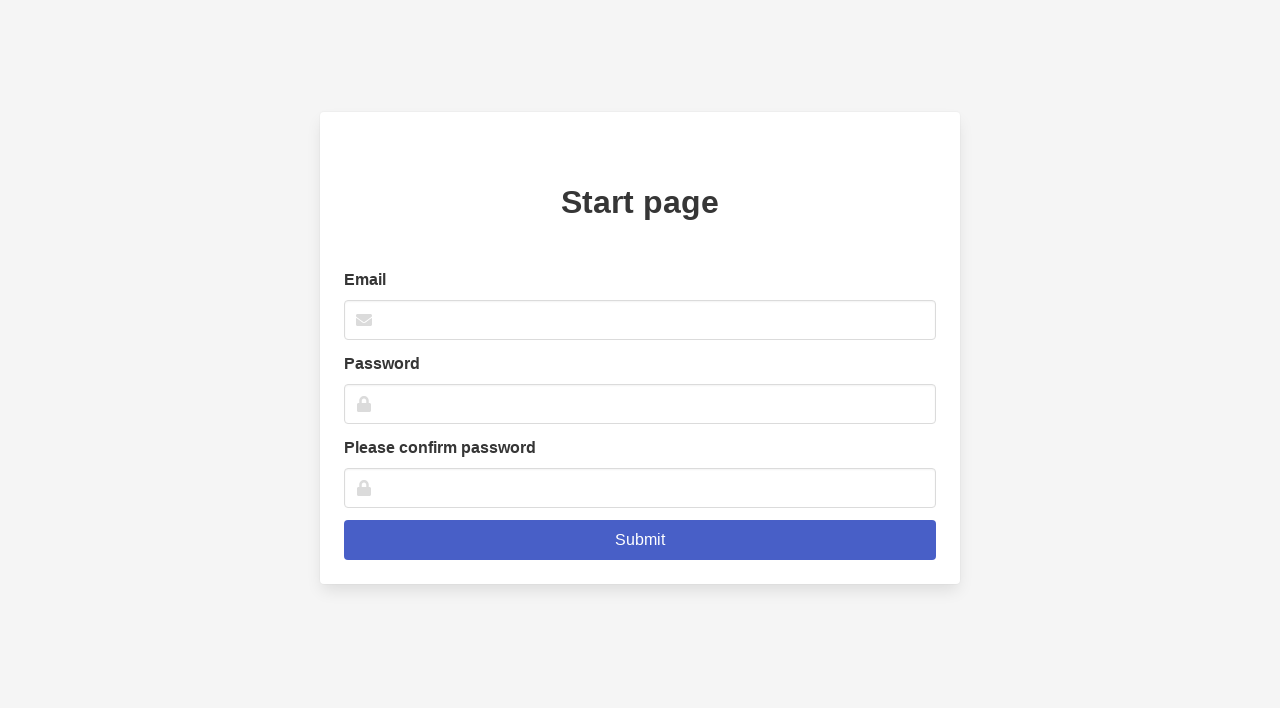

Clicked submit button without filling any fields at (640, 540) on .is-link
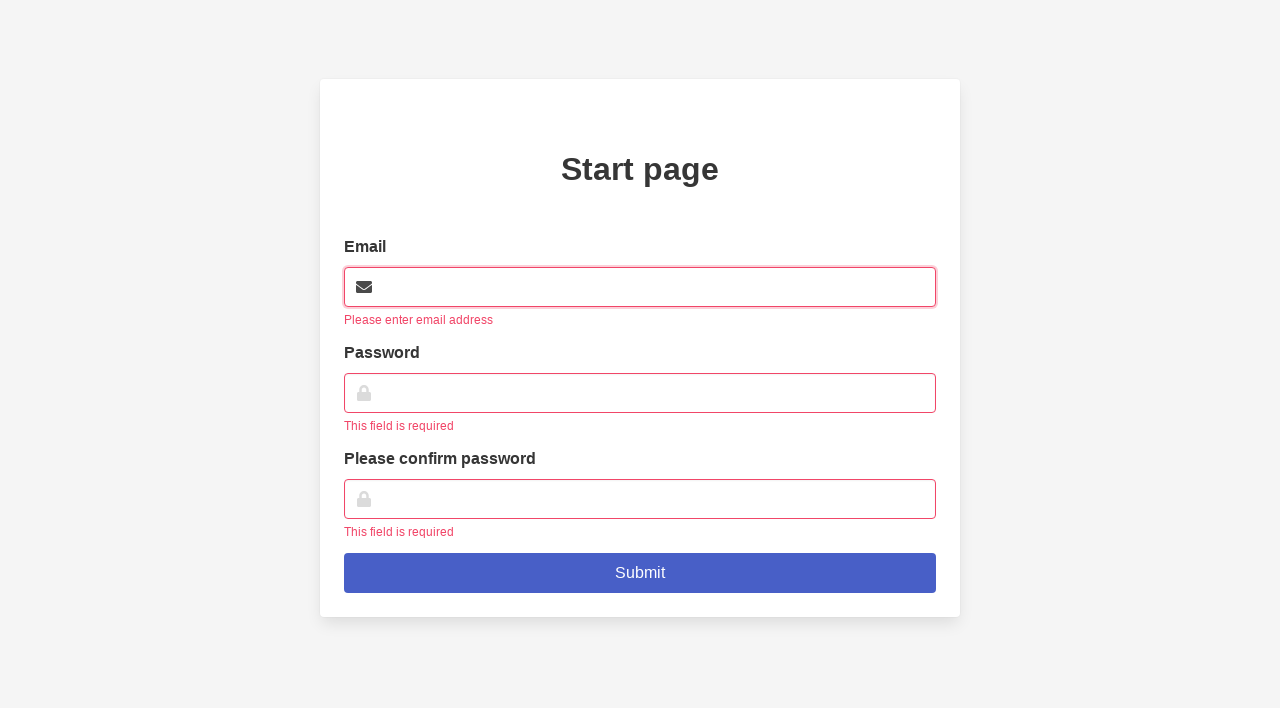

Email validation error message appeared
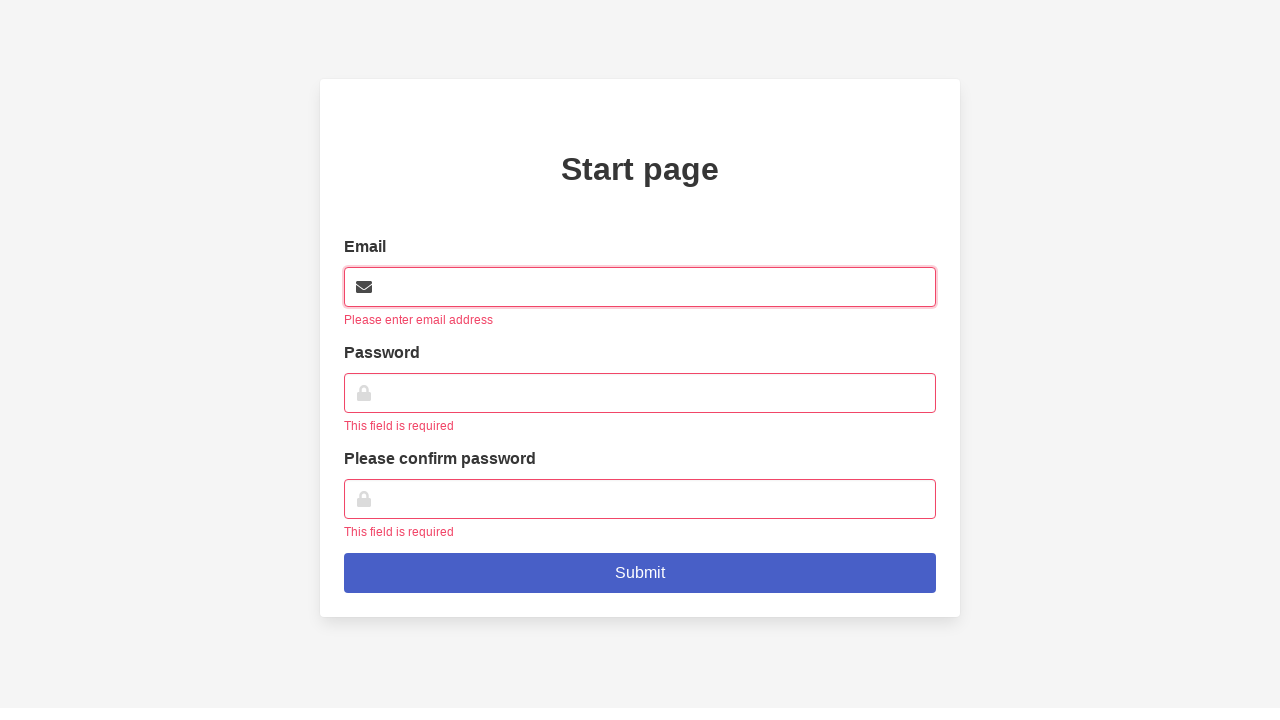

Required field validation error message appeared
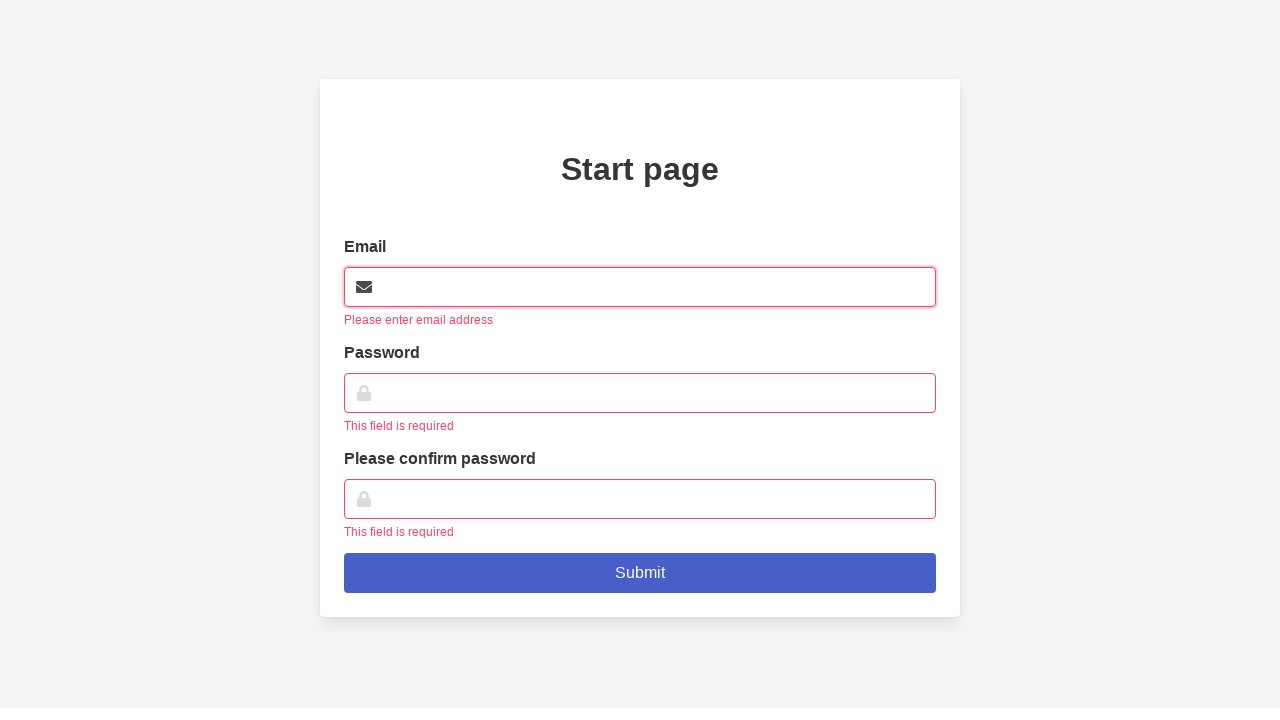

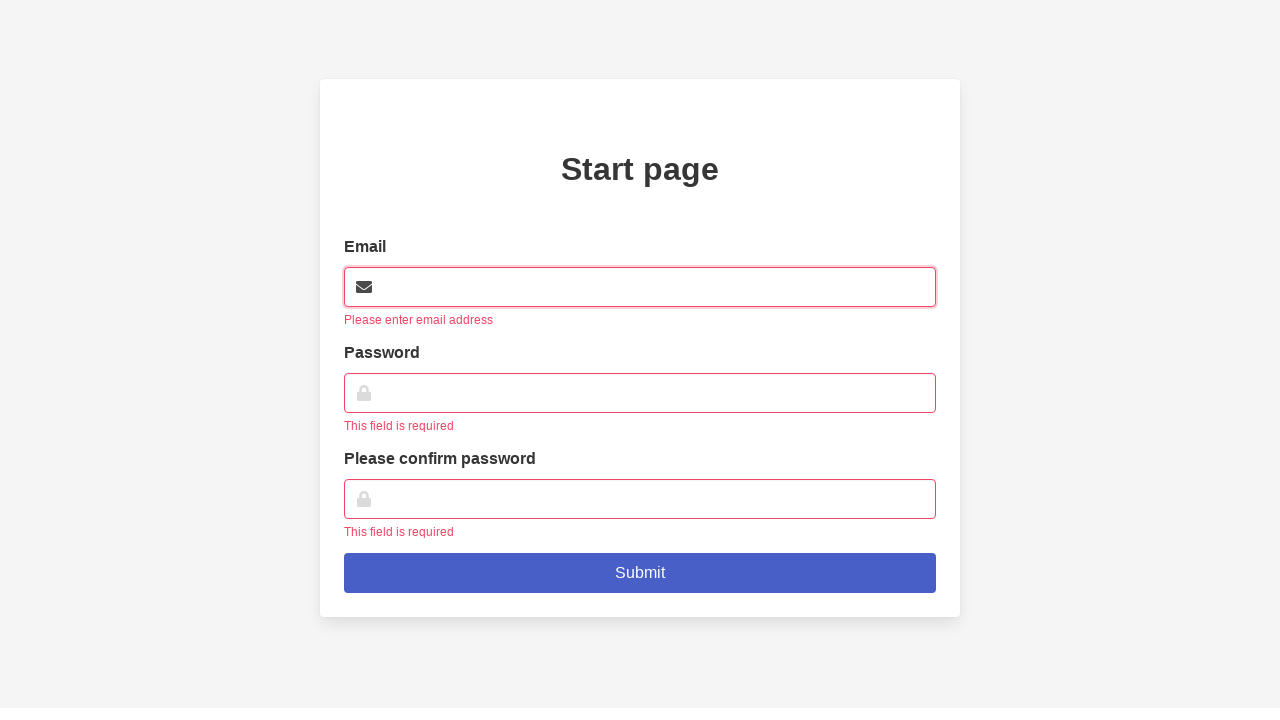